Navigates to RedBus website with notification permissions configured and refreshes the page

Starting URL: https://www.redbus.in/

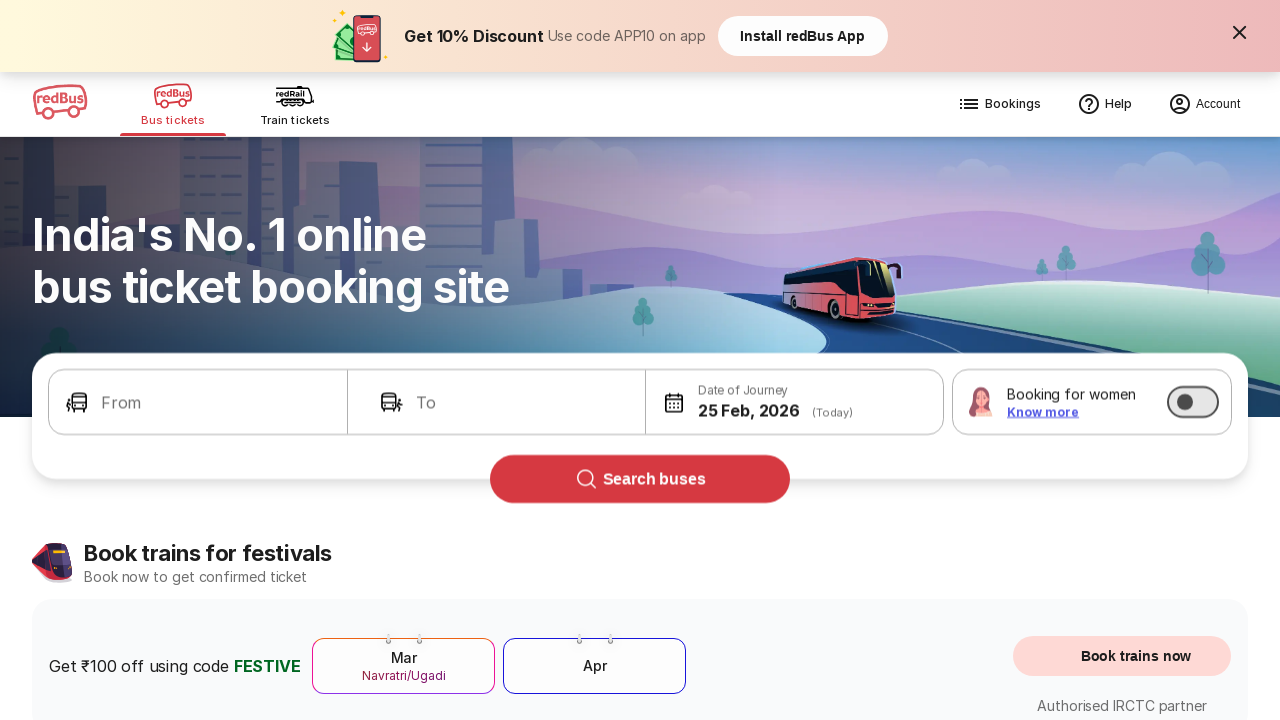

Refreshed RedBus website page with notification permissions configured
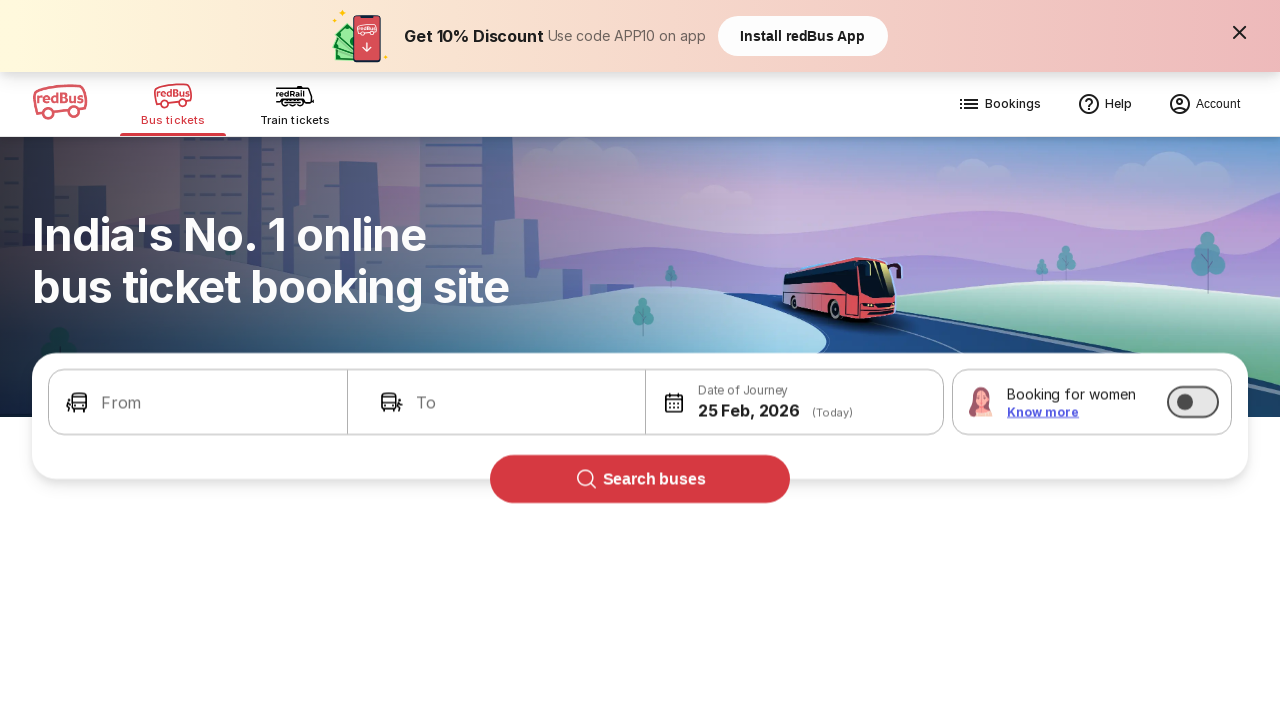

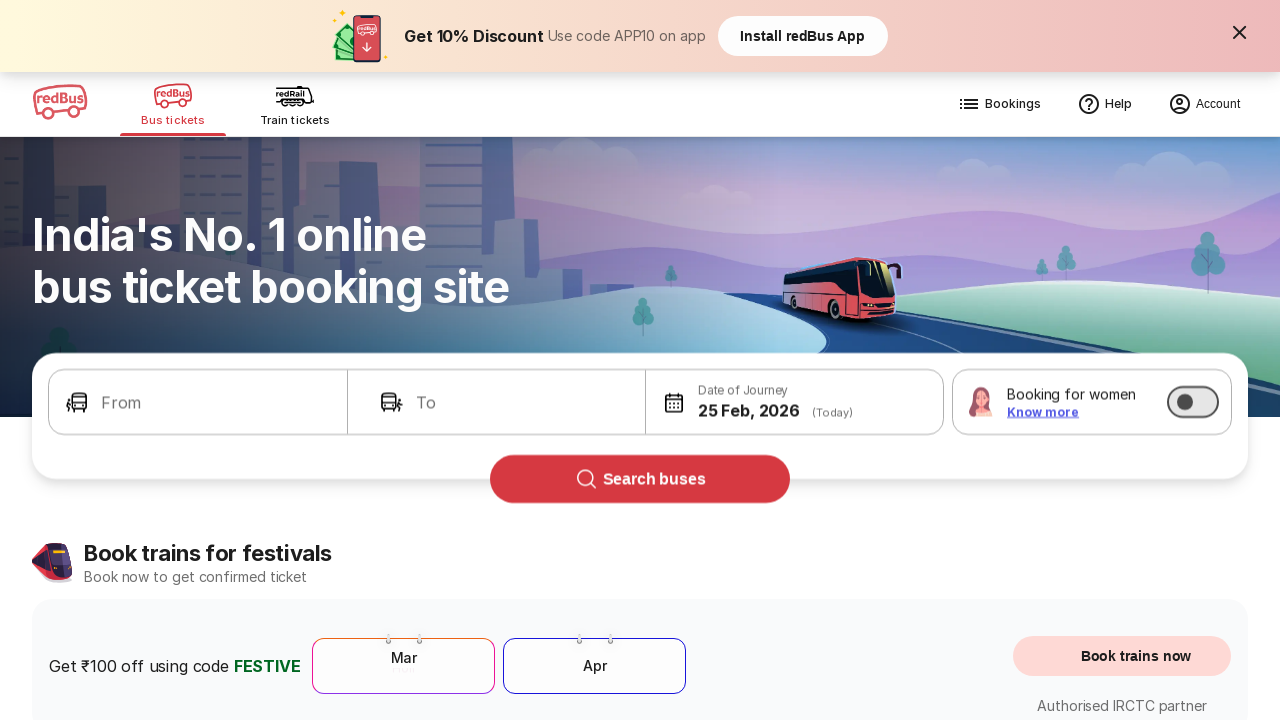